Tests multiple dropdown selection functionality by selecting specific options (indices 2 and 3) from a dropdown menu on a practice website.

Starting URL: https://www.leafground.com/select.xhtml

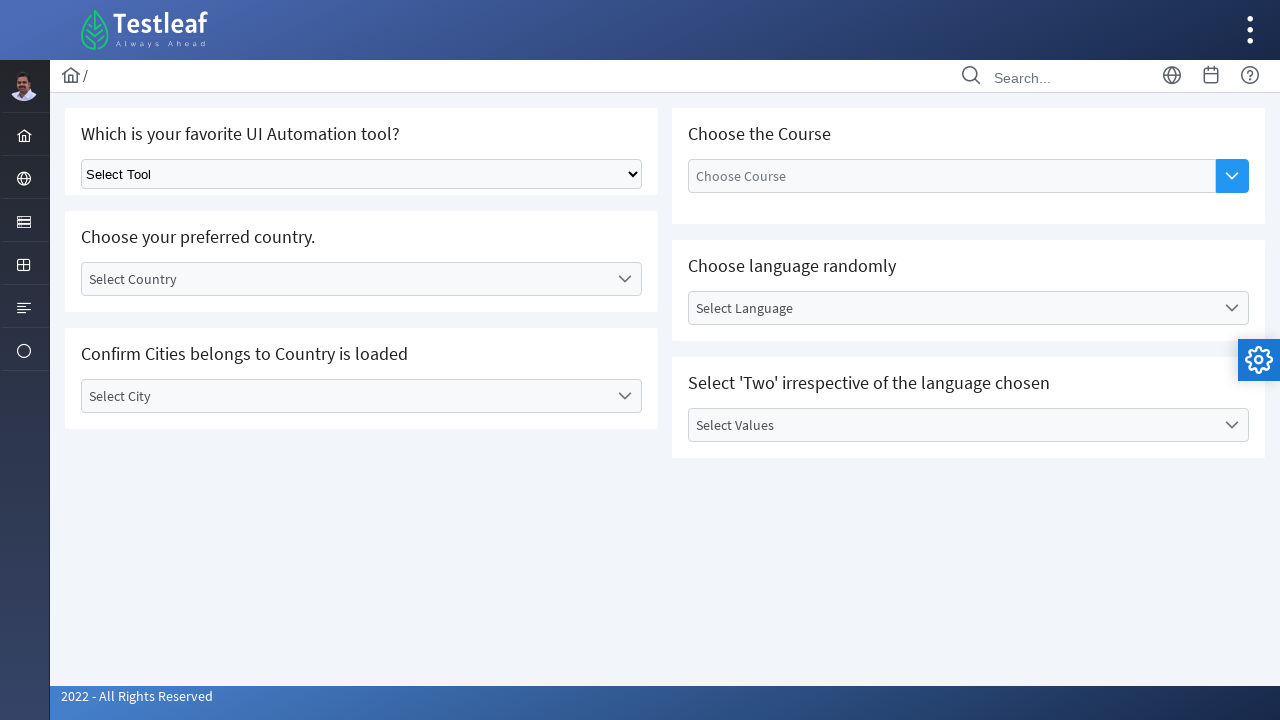

Waited for dropdown element to load
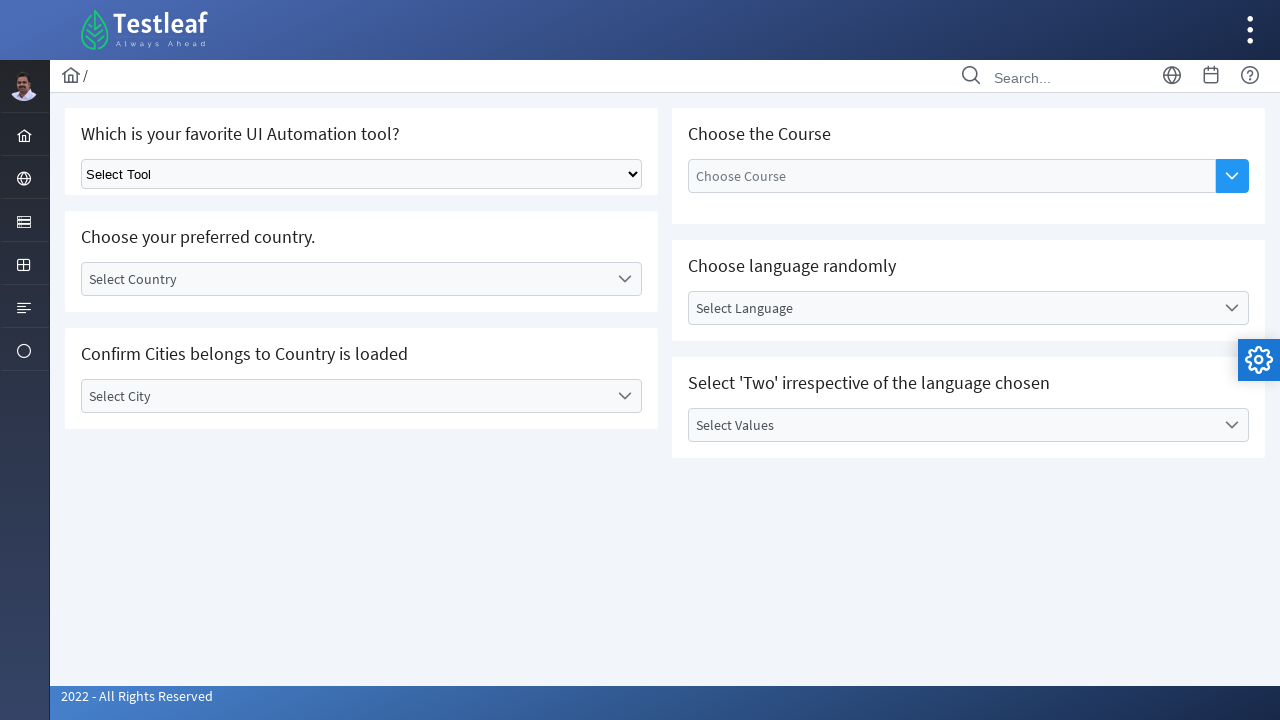

Located the first dropdown element
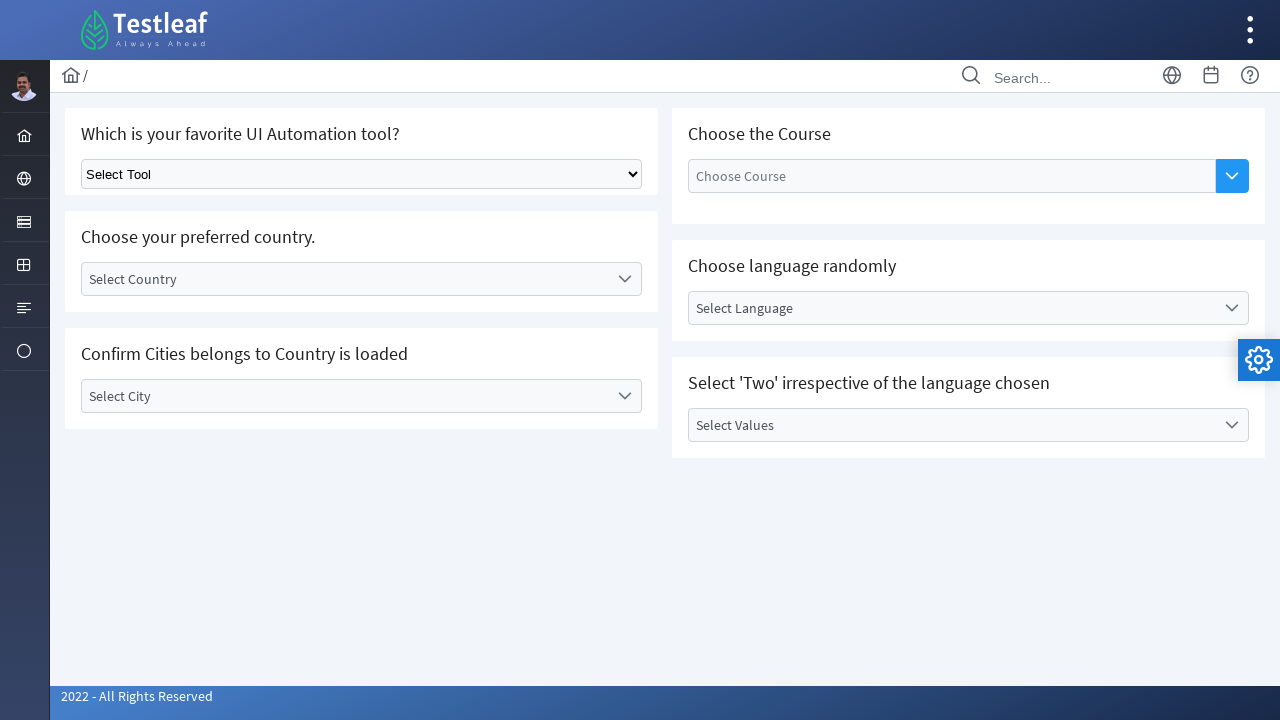

Selected option at index 2 (third option) from dropdown on select.ui-selectonemenu >> nth=0
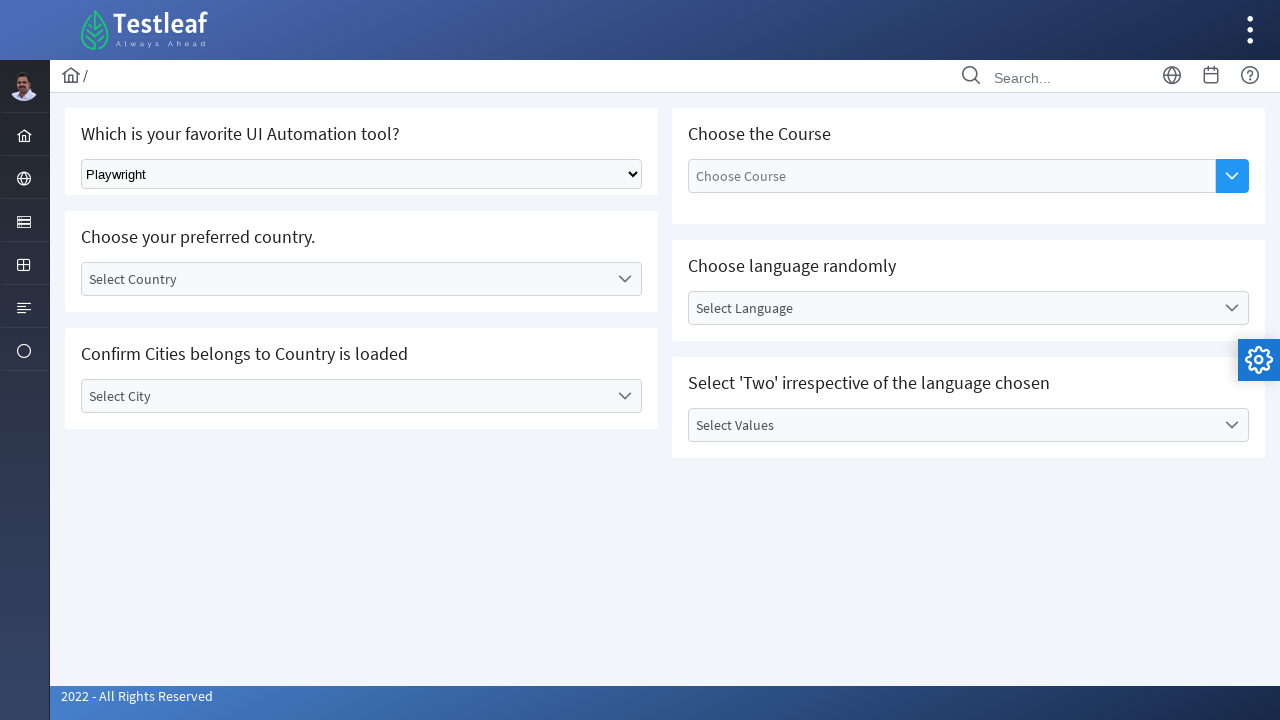

Selected option at index 3 (fourth option) from dropdown, replacing previous selection on select.ui-selectonemenu >> nth=0
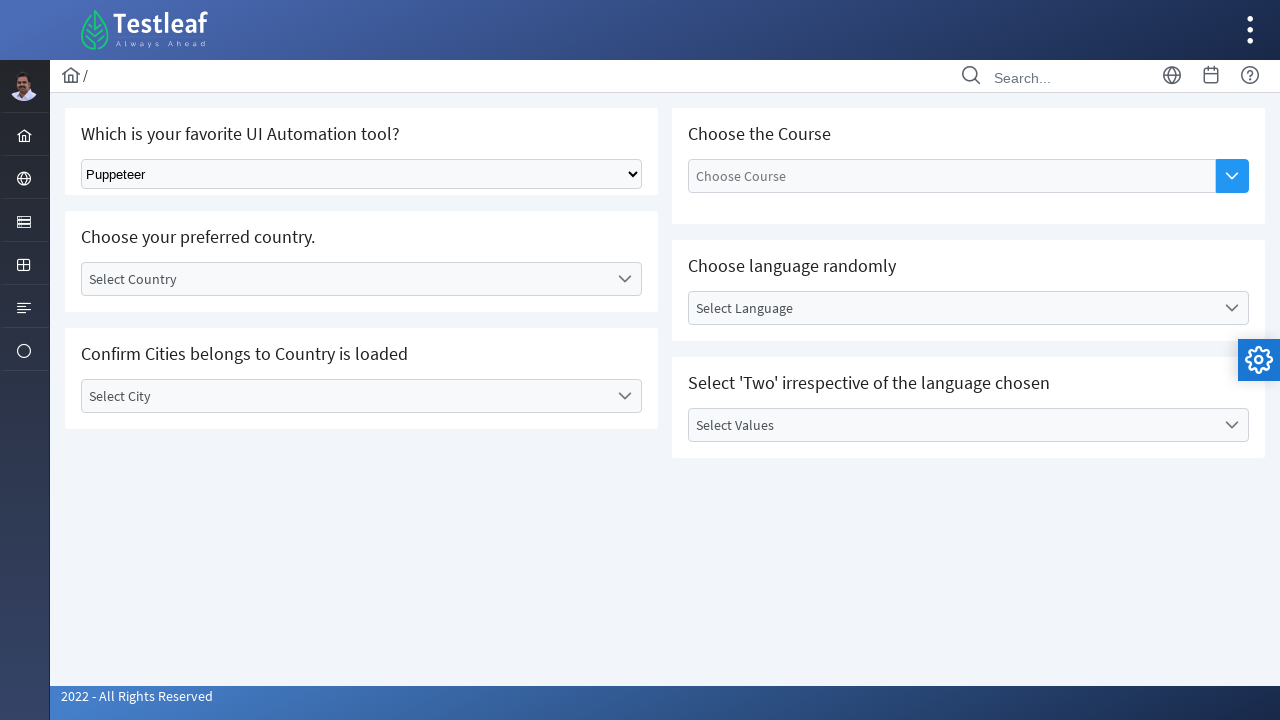

Verified dropdown element is still present
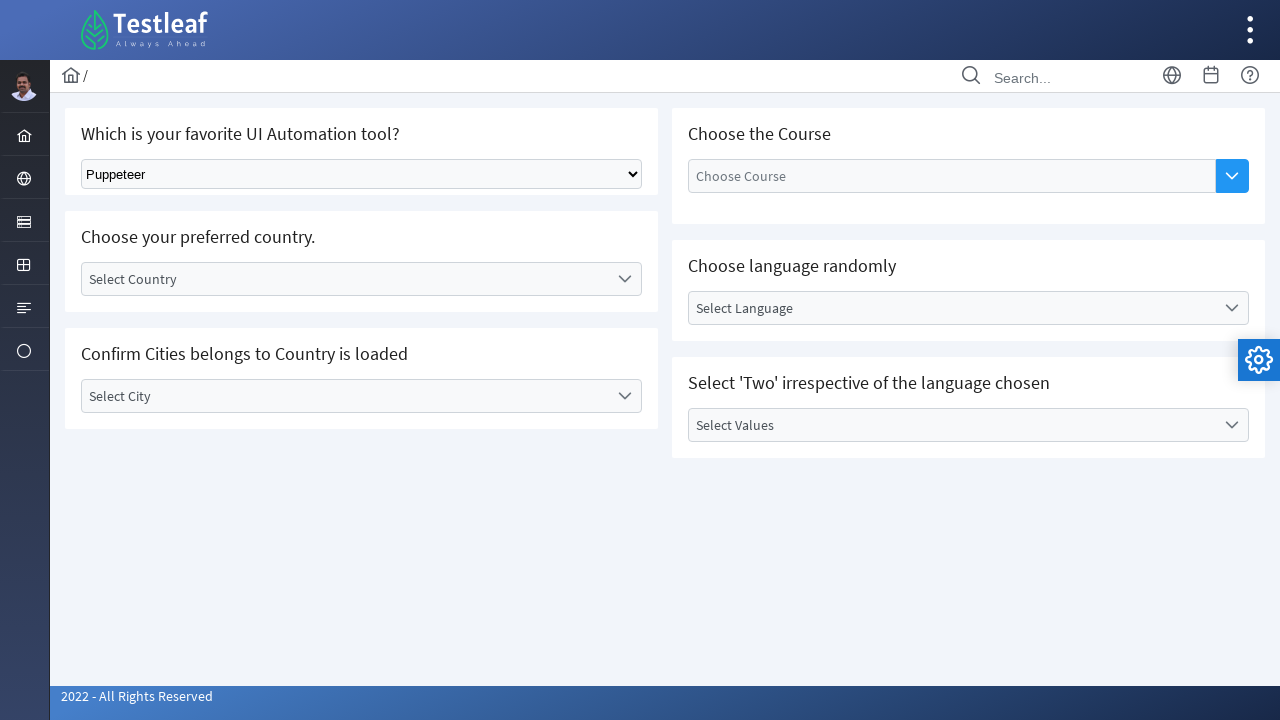

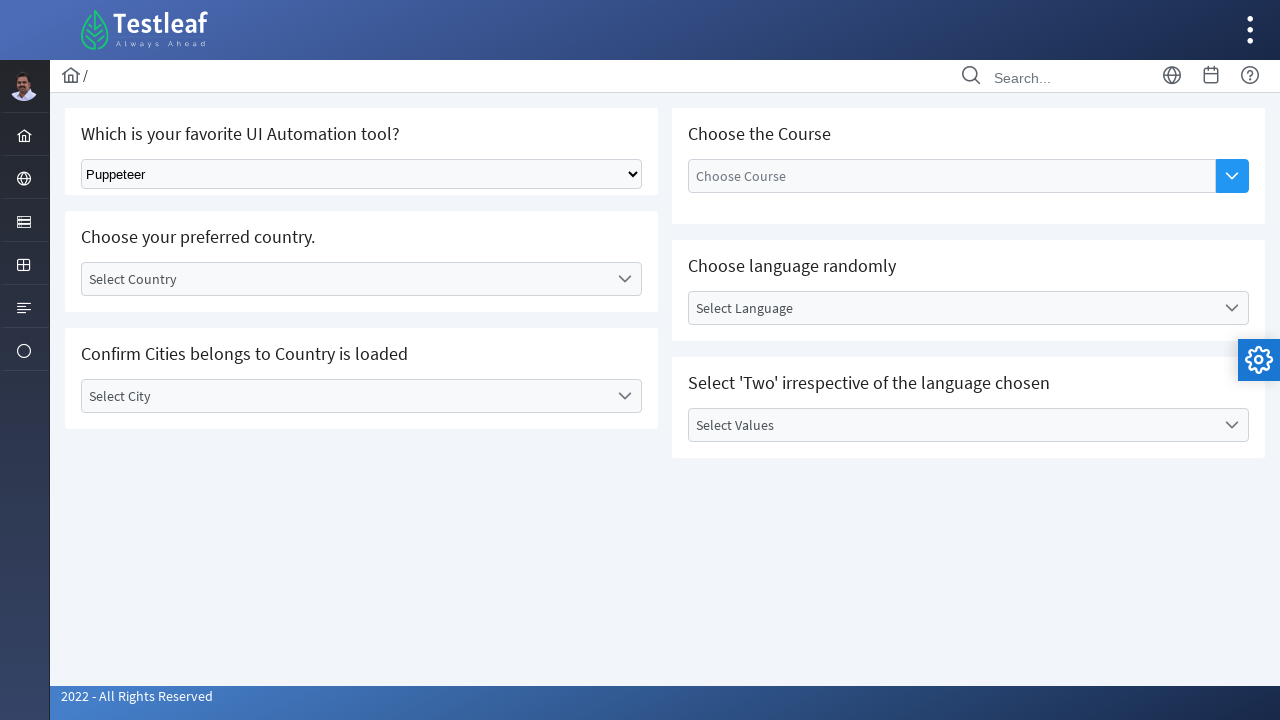